Tests a practice form submission by filling in name, email, password fields, checking a checkbox, and submitting the form, then verifying the success message.

Starting URL: https://rahulshettyacademy.com/angularpractice/

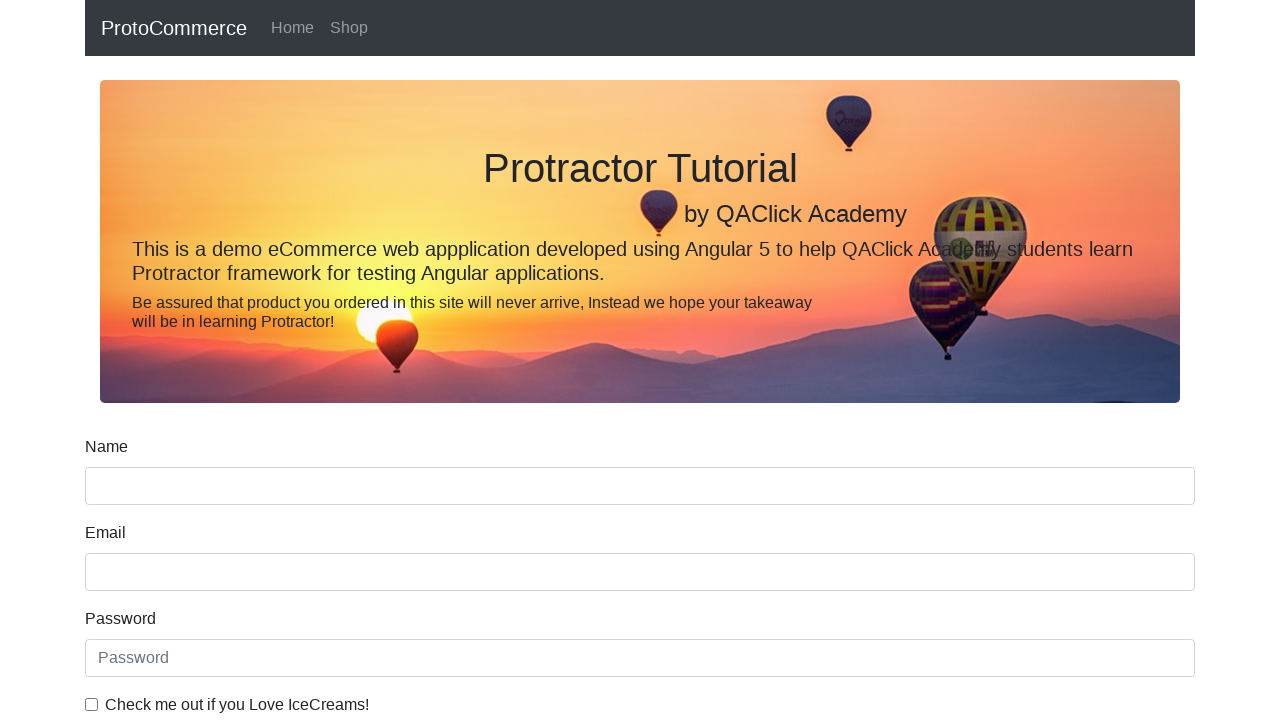

Filled name field with 'Jarek' on input[name='name']
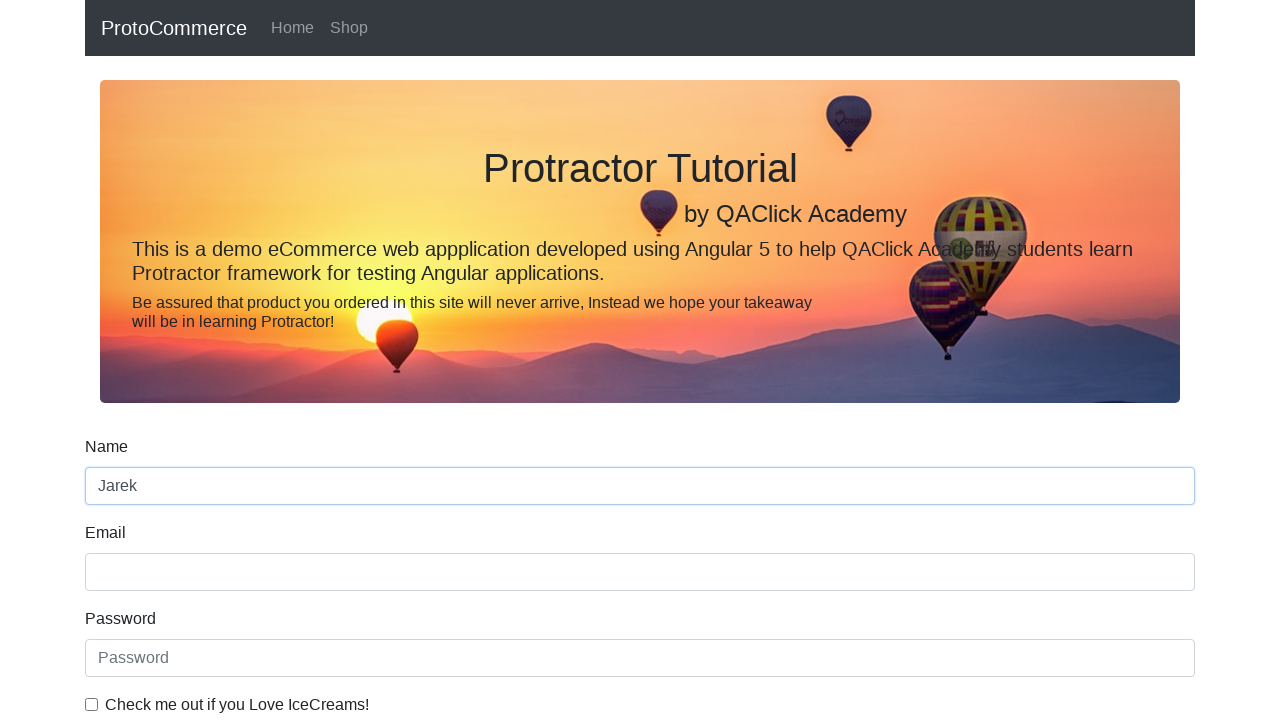

Filled email field with 'jirafolder@gmail.com' on input[name='email']
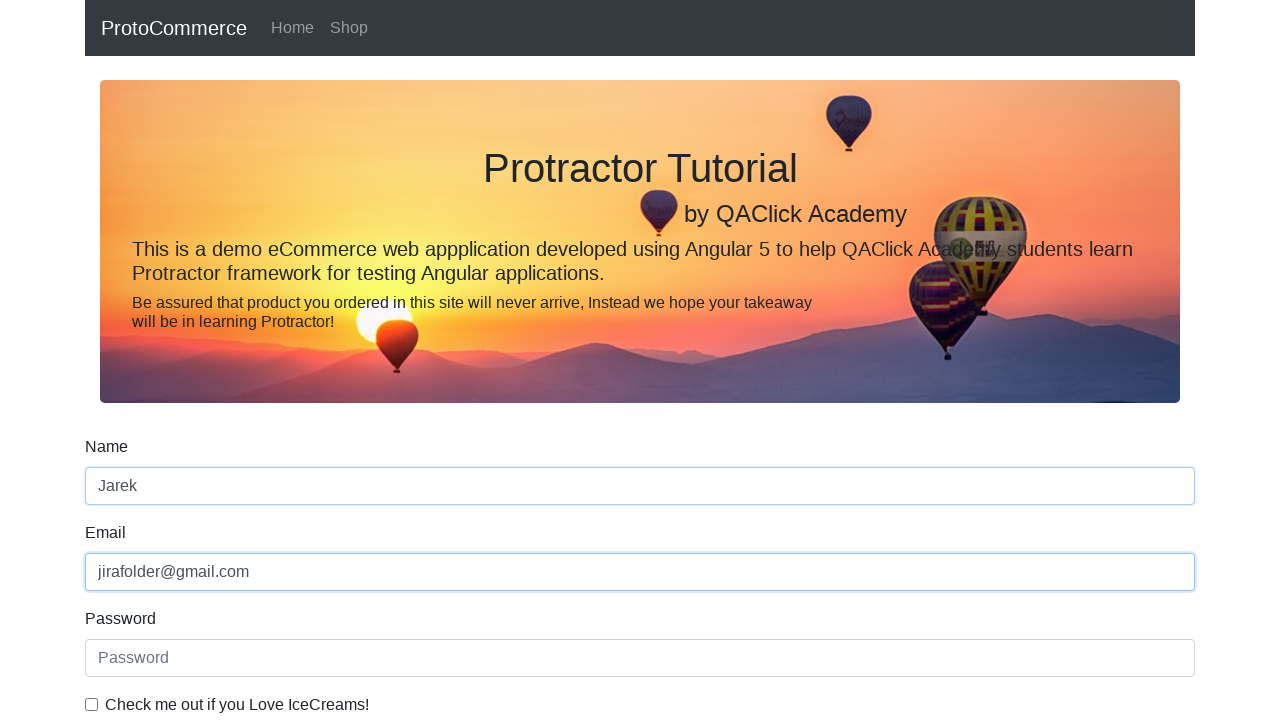

Filled password field with 'misiek69' on #exampleInputPassword1
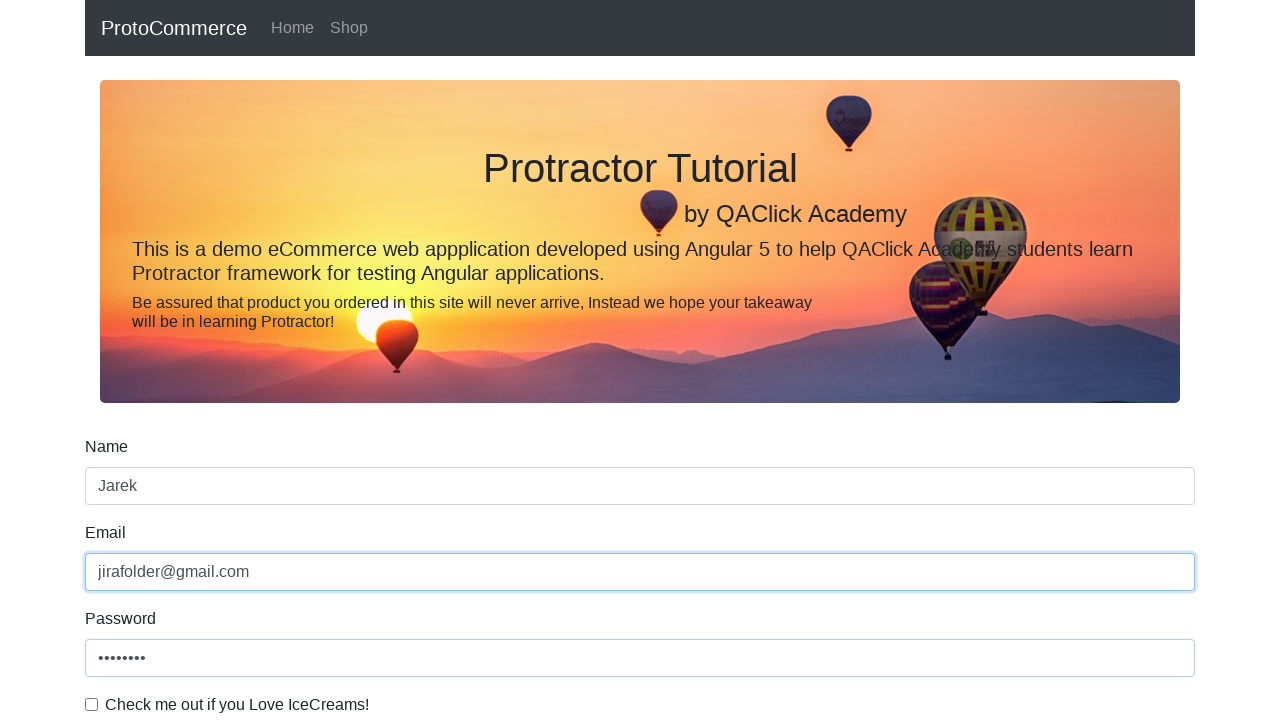

Checked the example checkbox at (92, 704) on #exampleCheck1
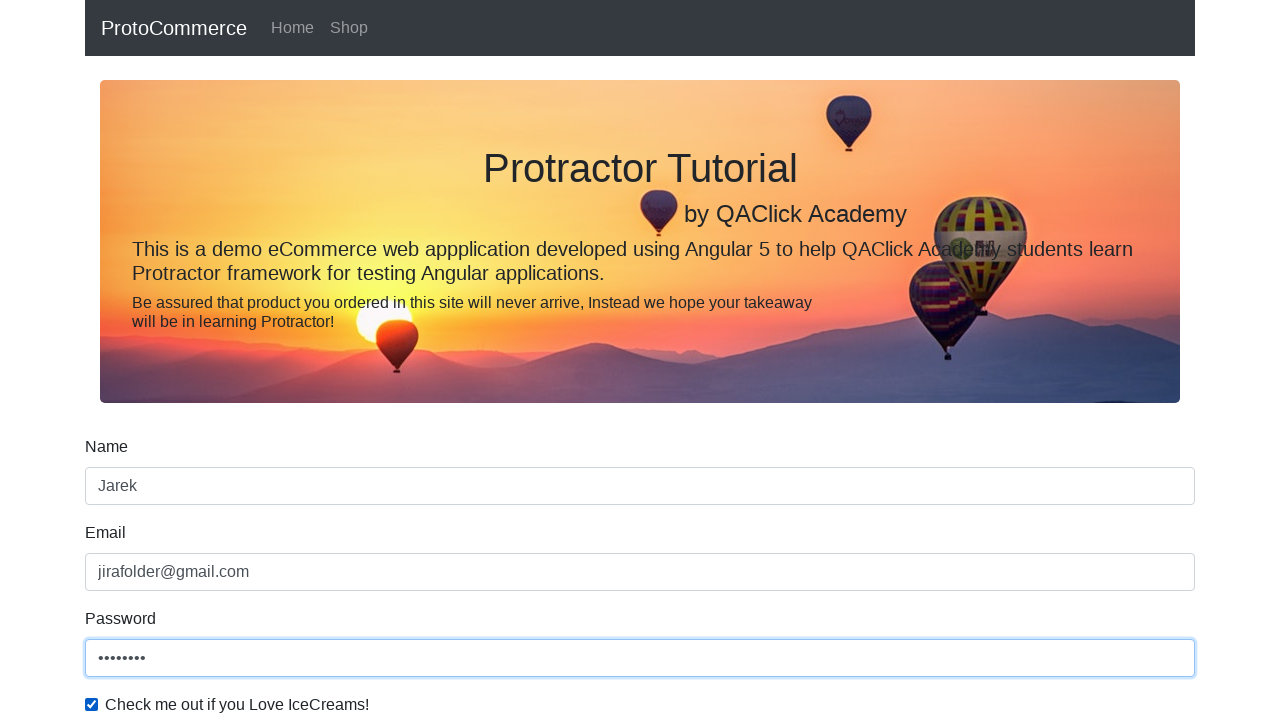

Clicked the submit button at (123, 491) on input[type='submit']
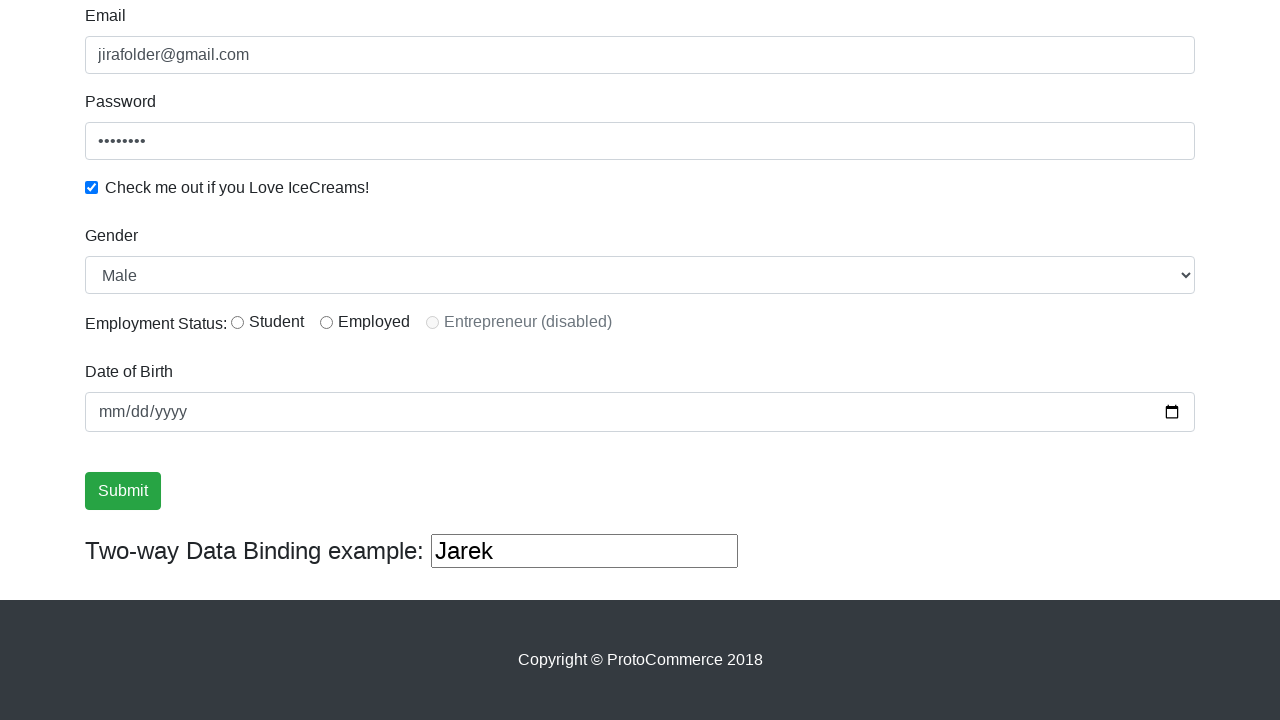

Success message appeared on page
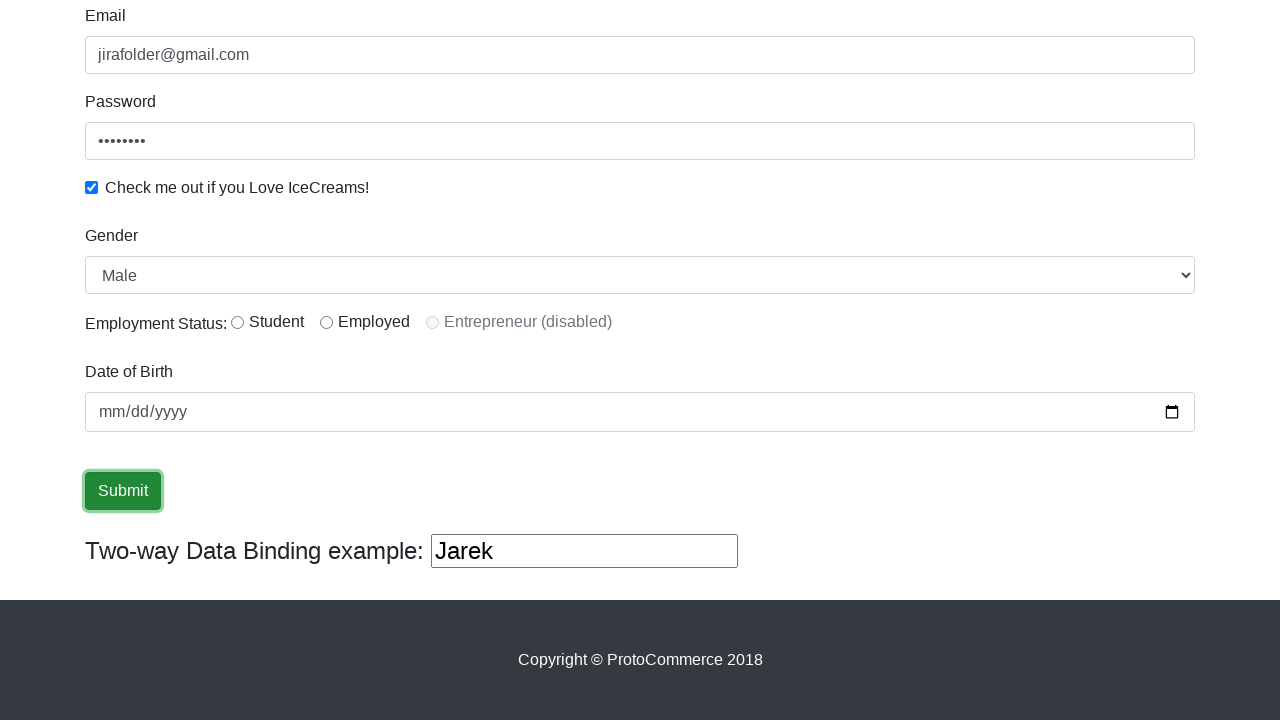

Verified success message contains 'submitted successfully'
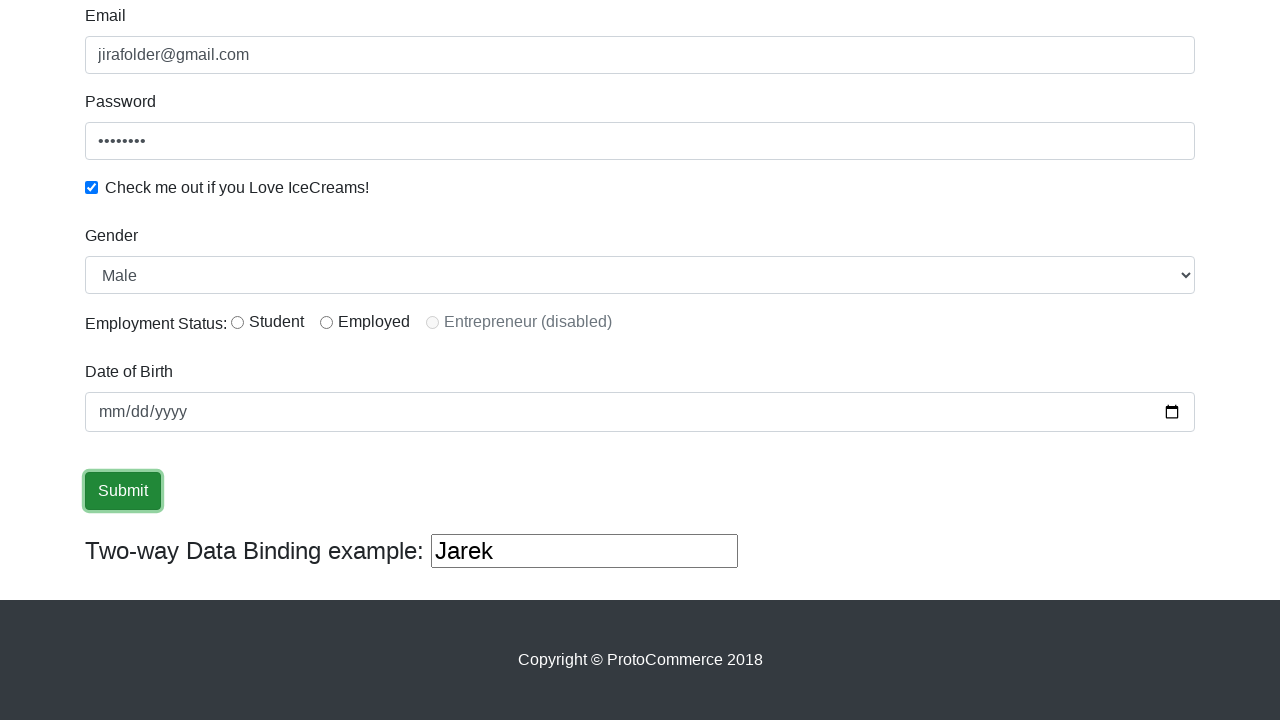

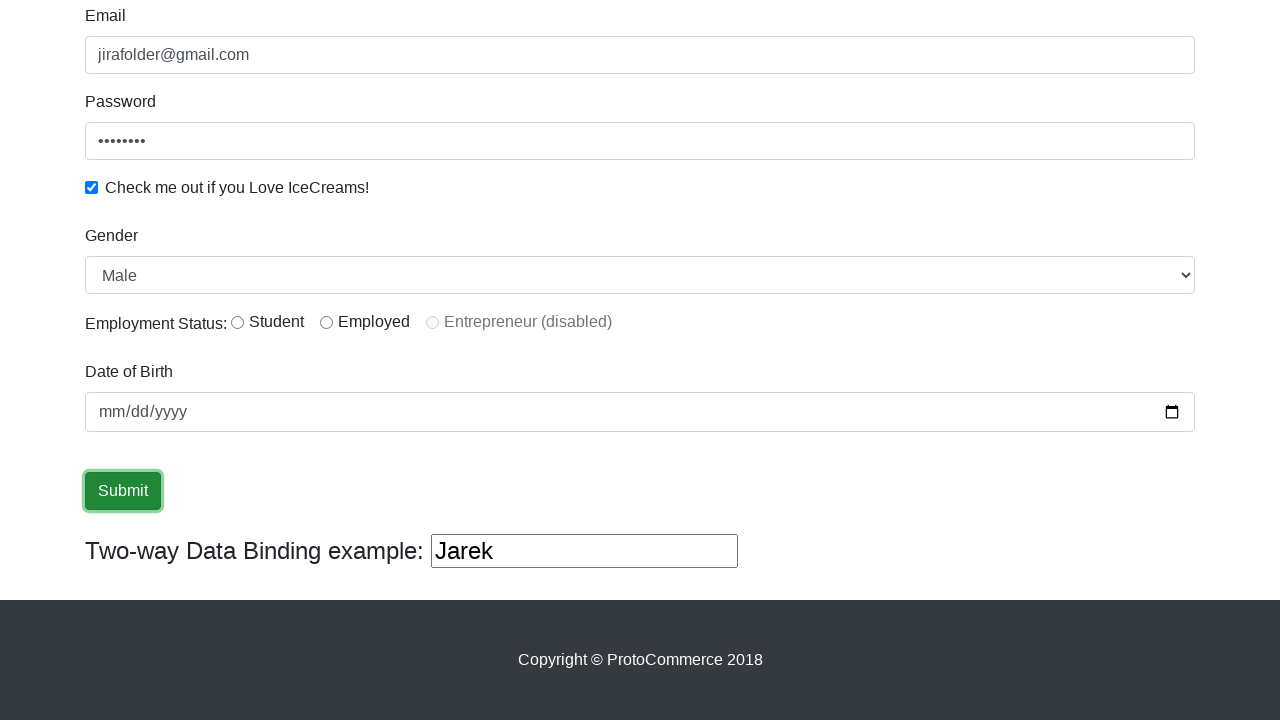